Navigates to MakeMyTrip website and verifies that the URL contains "makemytrip"

Starting URL: https://www.makemytrip.com/

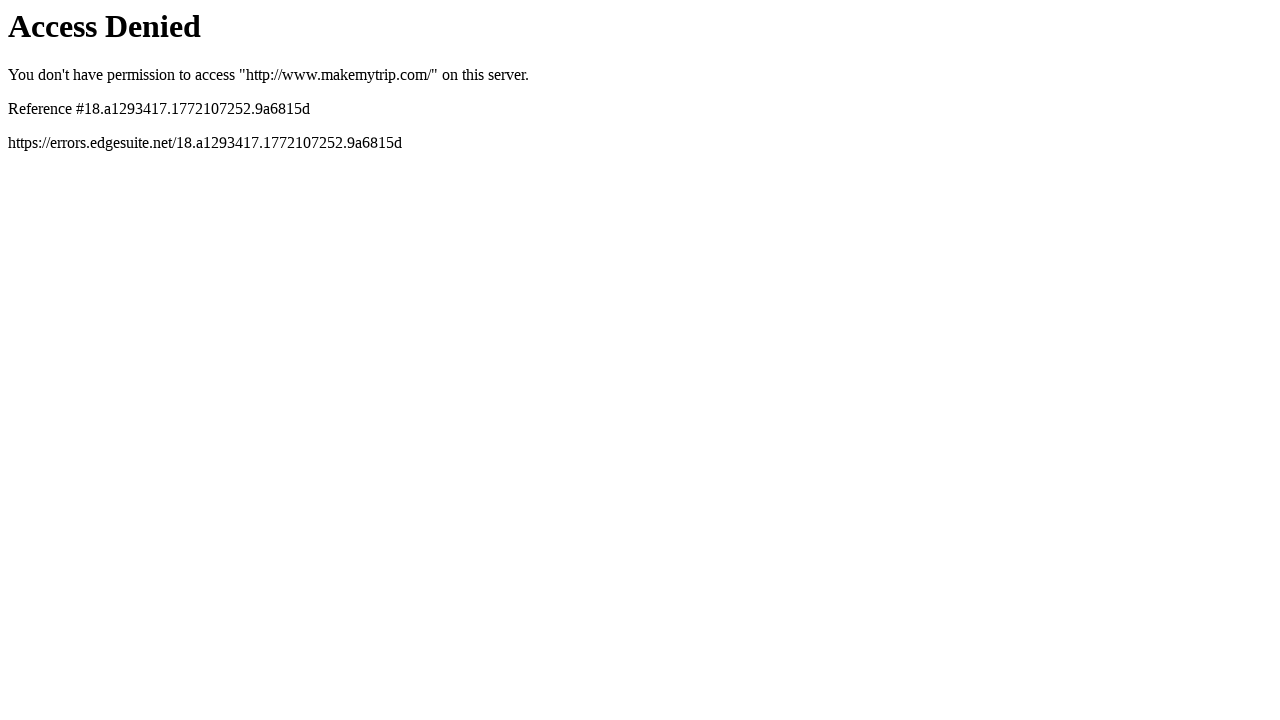

Navigated to MakeMyTrip website
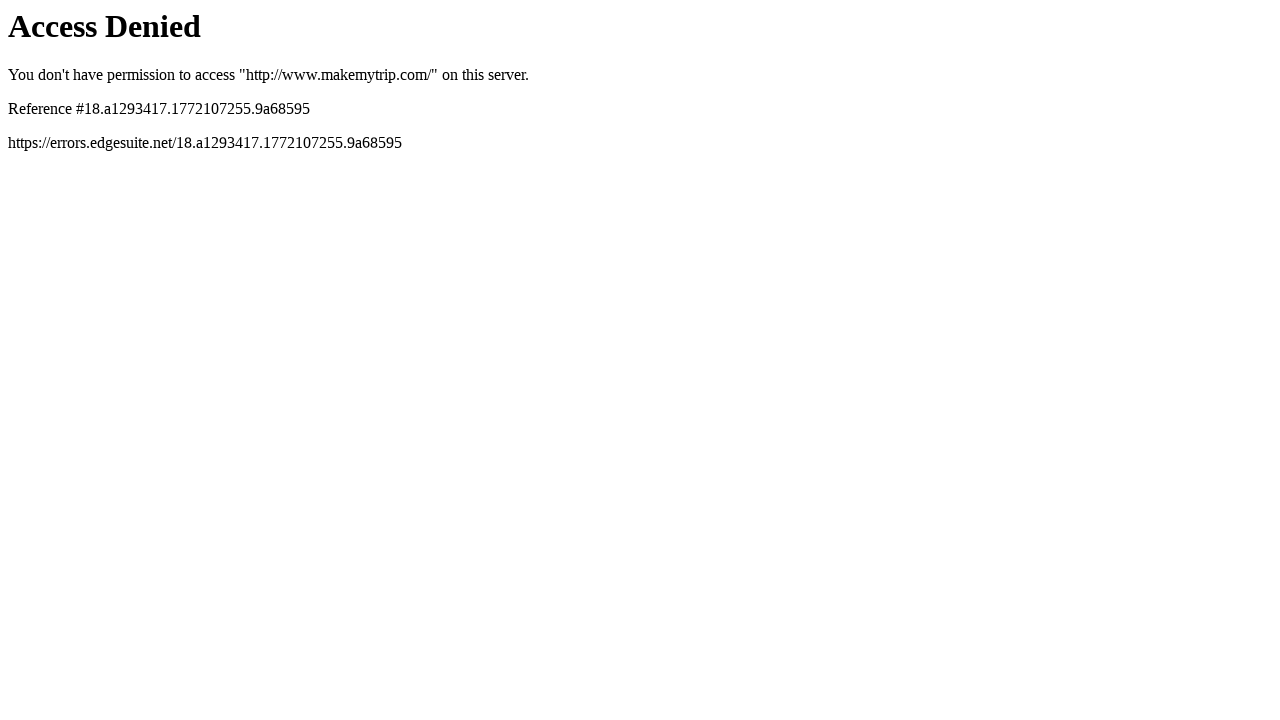

Retrieved current URL: https://www.makemytrip.com/
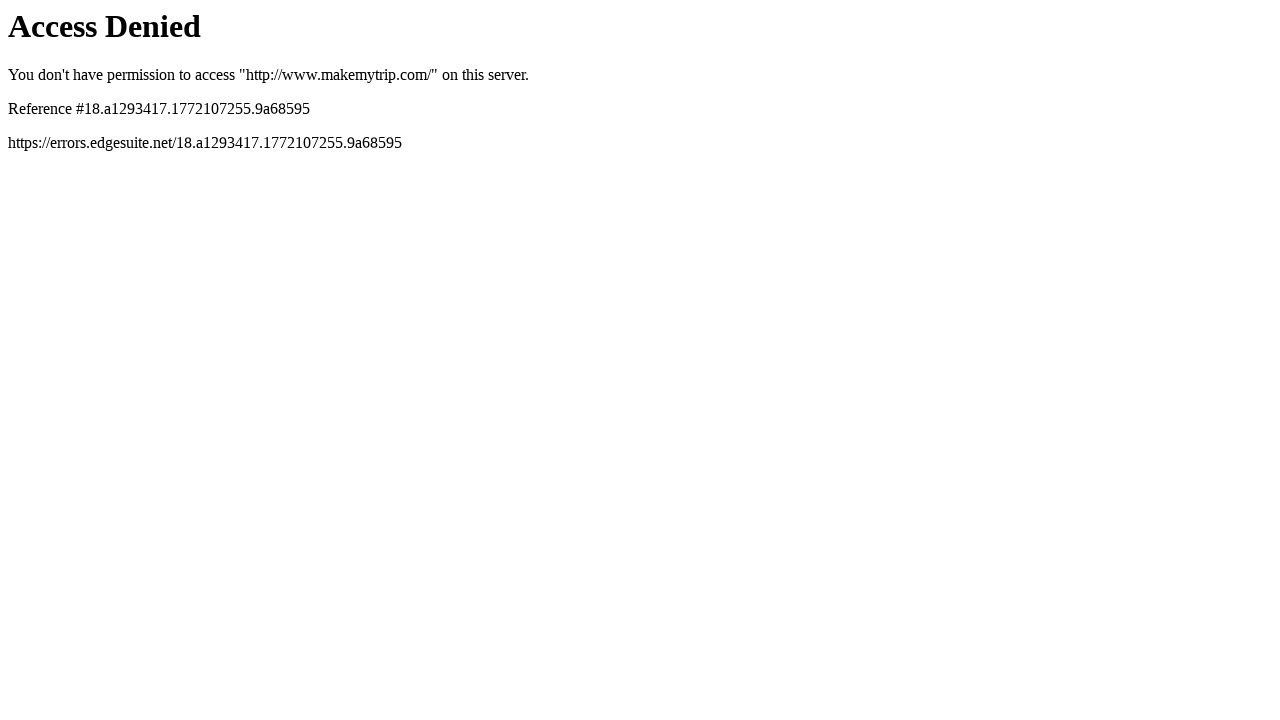

Test case passed: URL contains 'makemytrip'
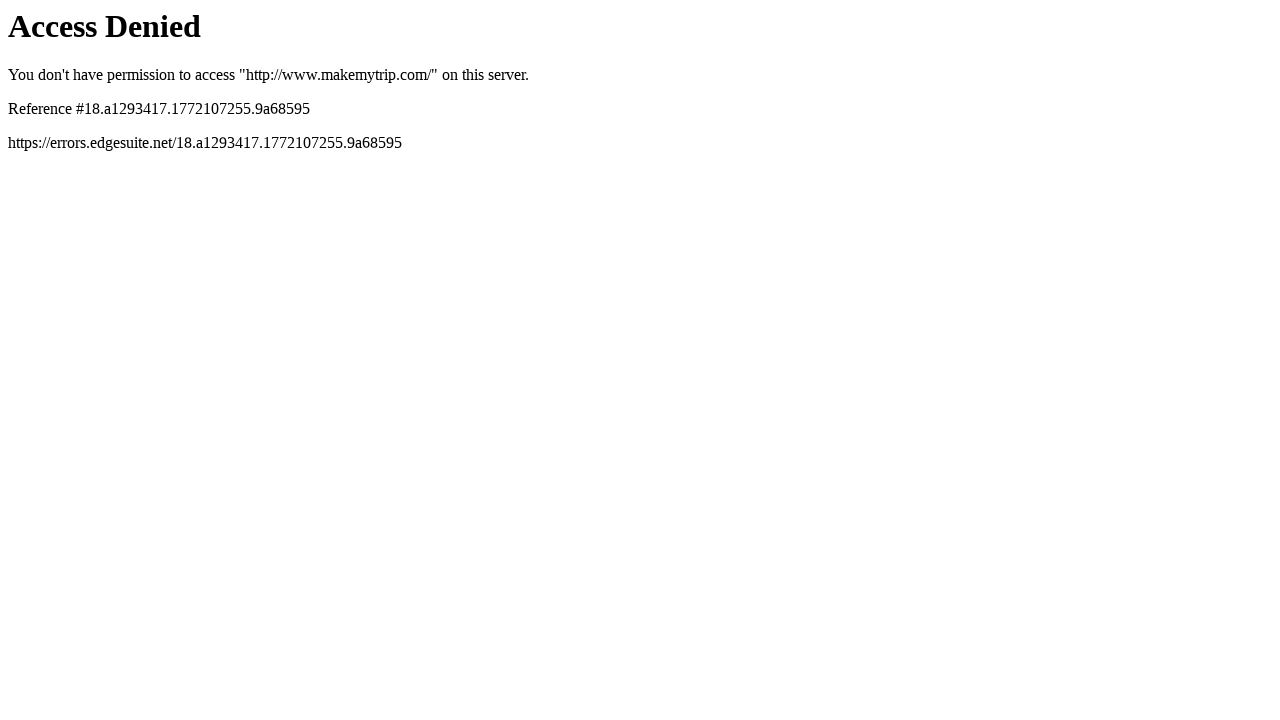

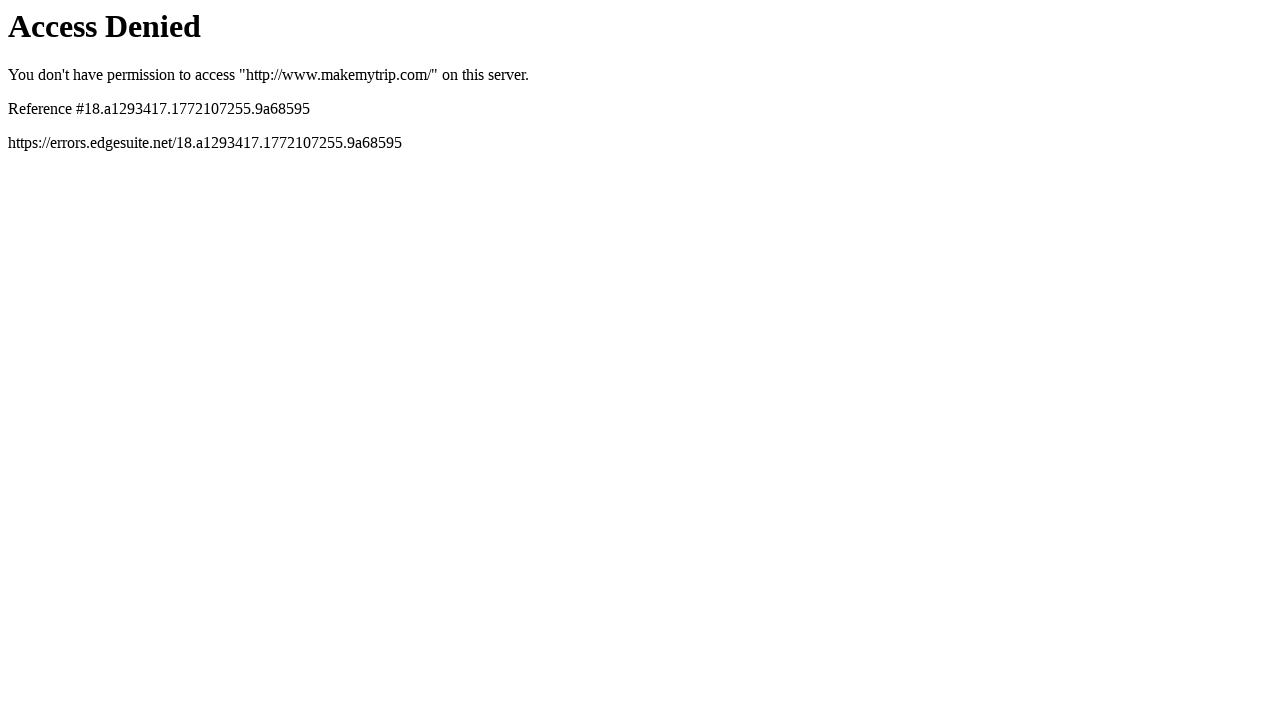